Tests calendar/datepicker functionality by clicking the datepicker input, navigating through the calendar using the next button, and selecting a specific date (June 18, 2025).

Starting URL: https://testautomationpractice.blogspot.com/

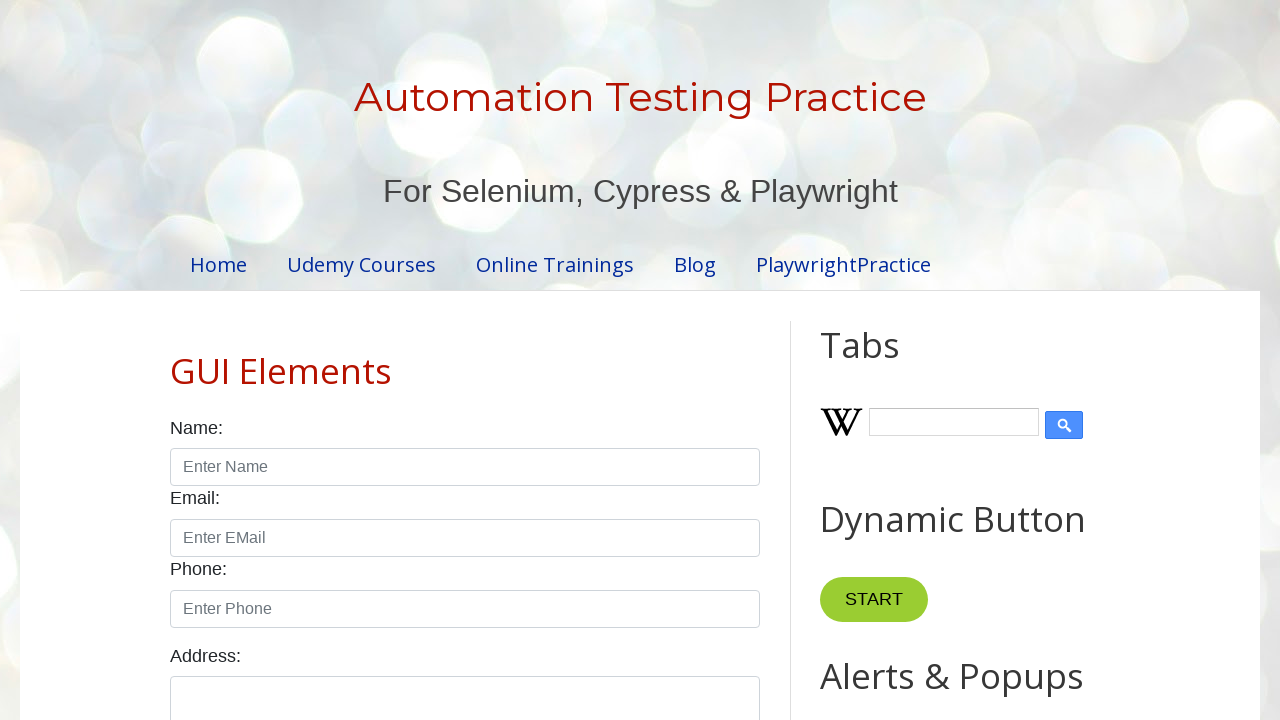

Clicked datepicker input to open calendar at (515, 360) on input#datepicker
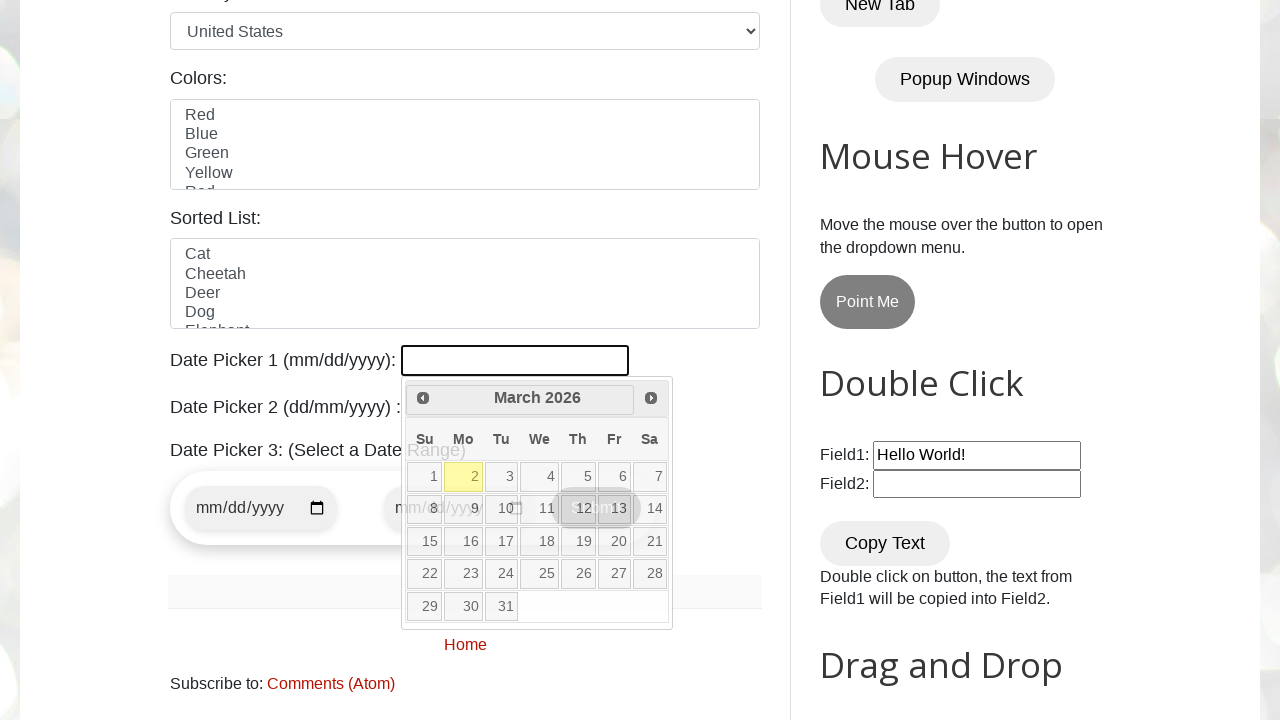

Calendar appeared and loaded
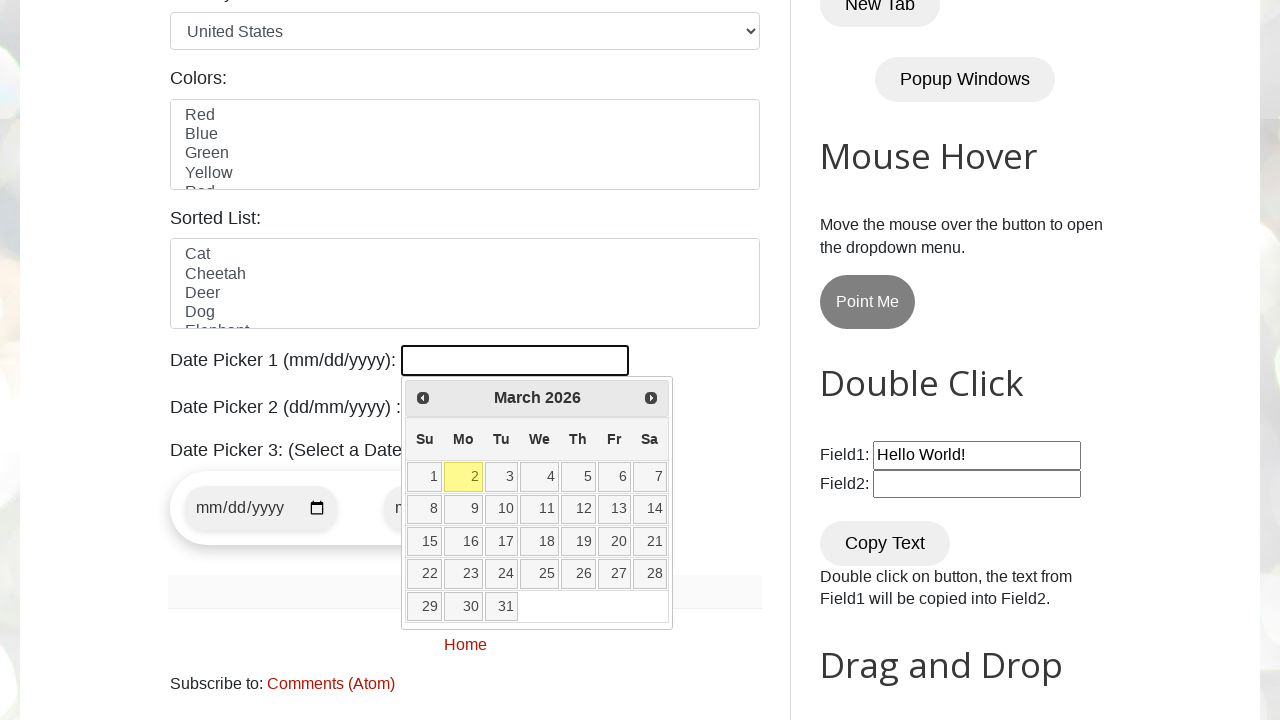

Clicked next month navigation arrow to advance calendar at (651, 398) on span.ui-icon-circle-triangle-e
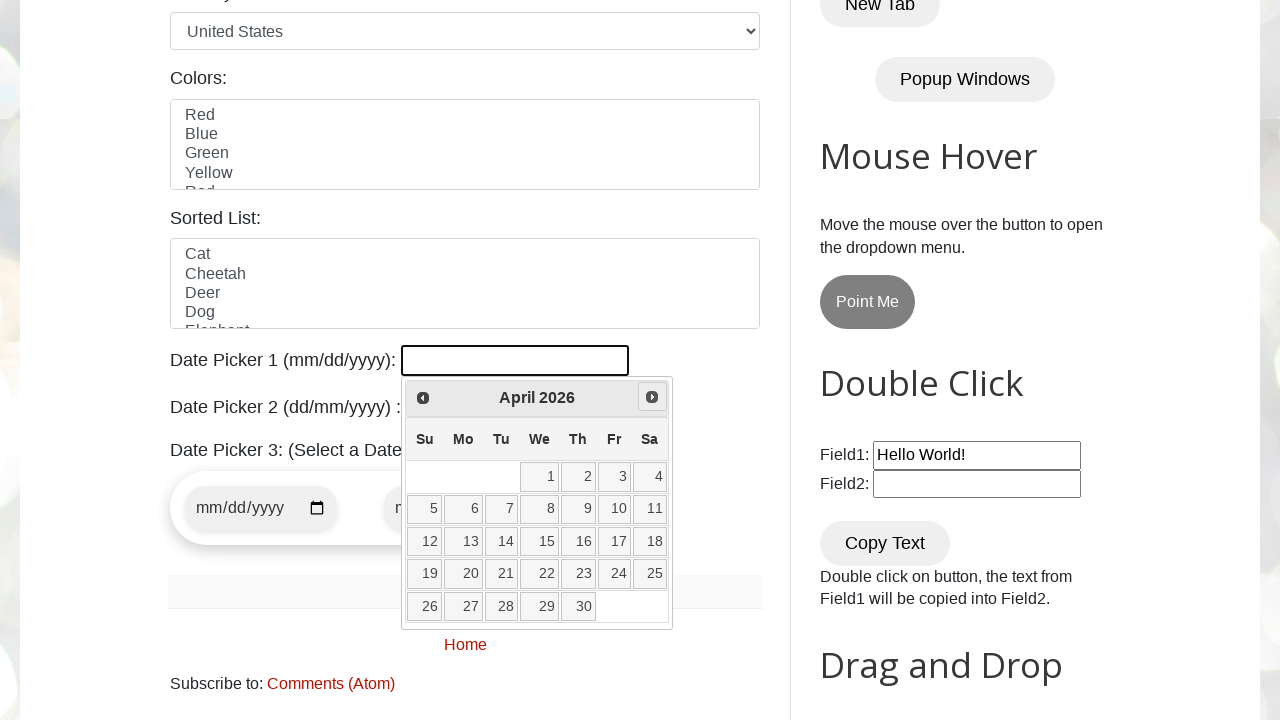

Selected date 18 from calendar at (650, 542) on a:text('18')
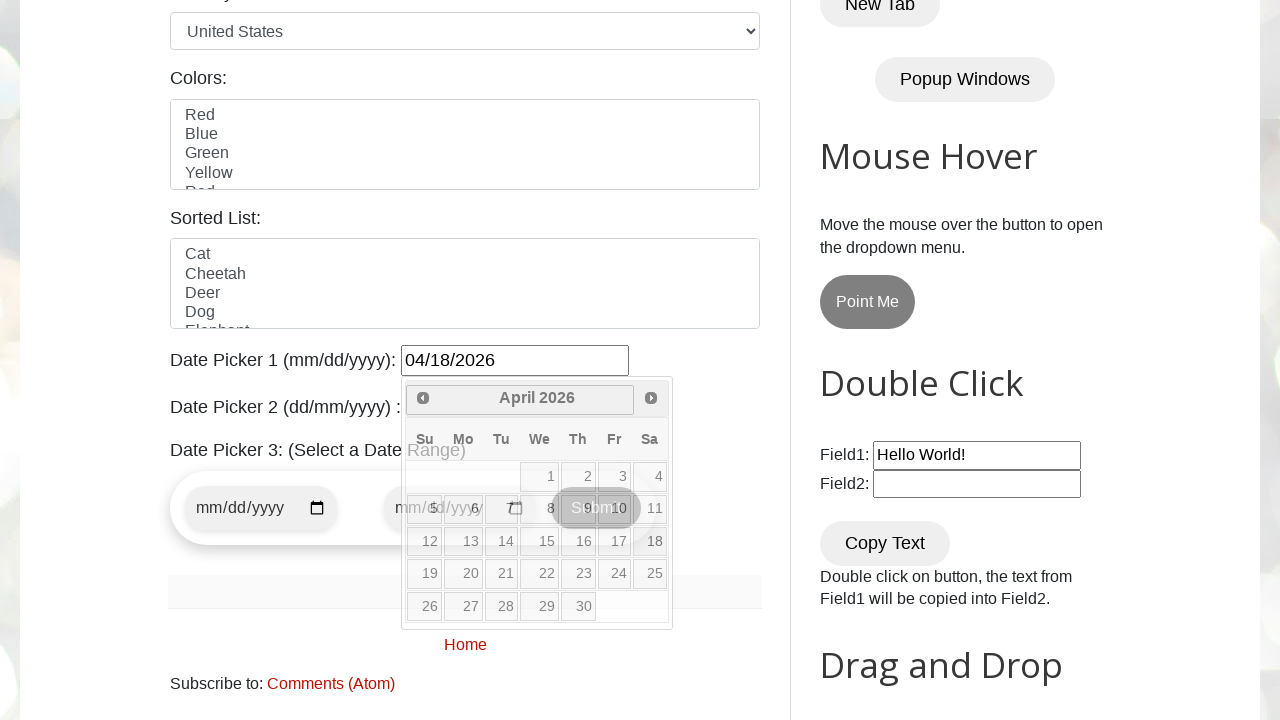

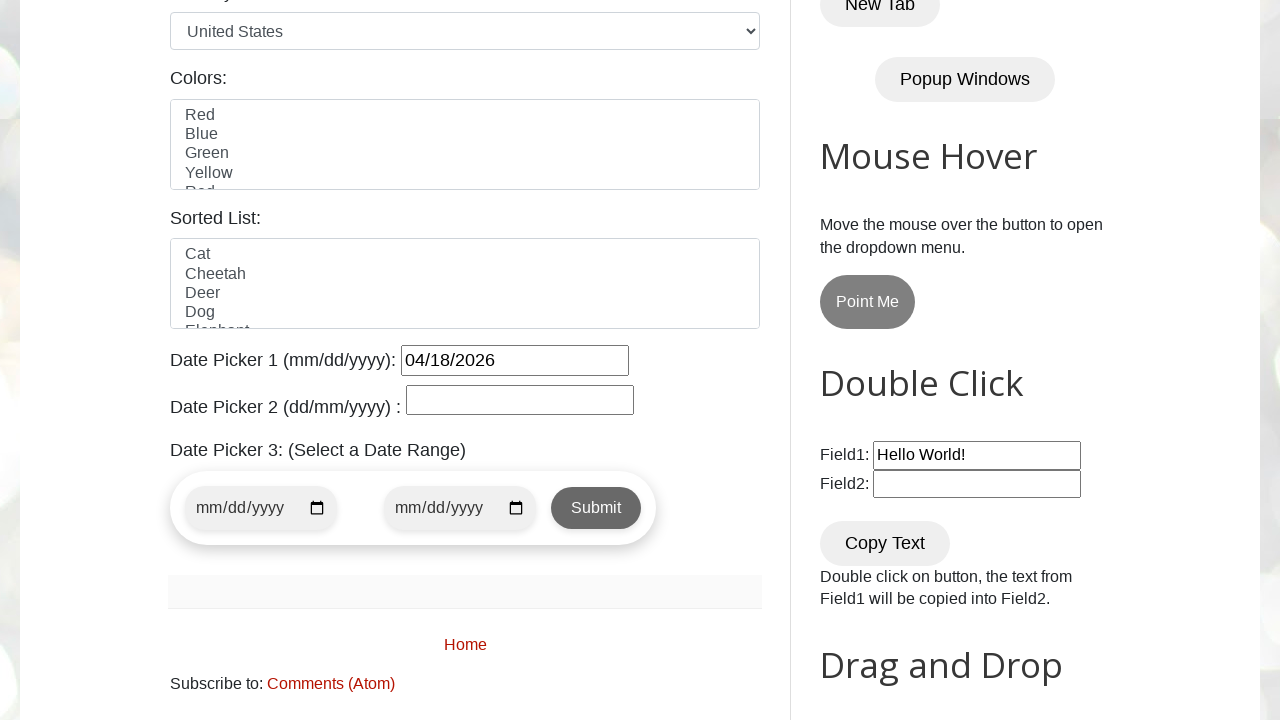